Navigates to Disappearing Elements page and clicks on each navigation button sequentially.

Starting URL: http://the-internet.herokuapp.com/disappearing_elements

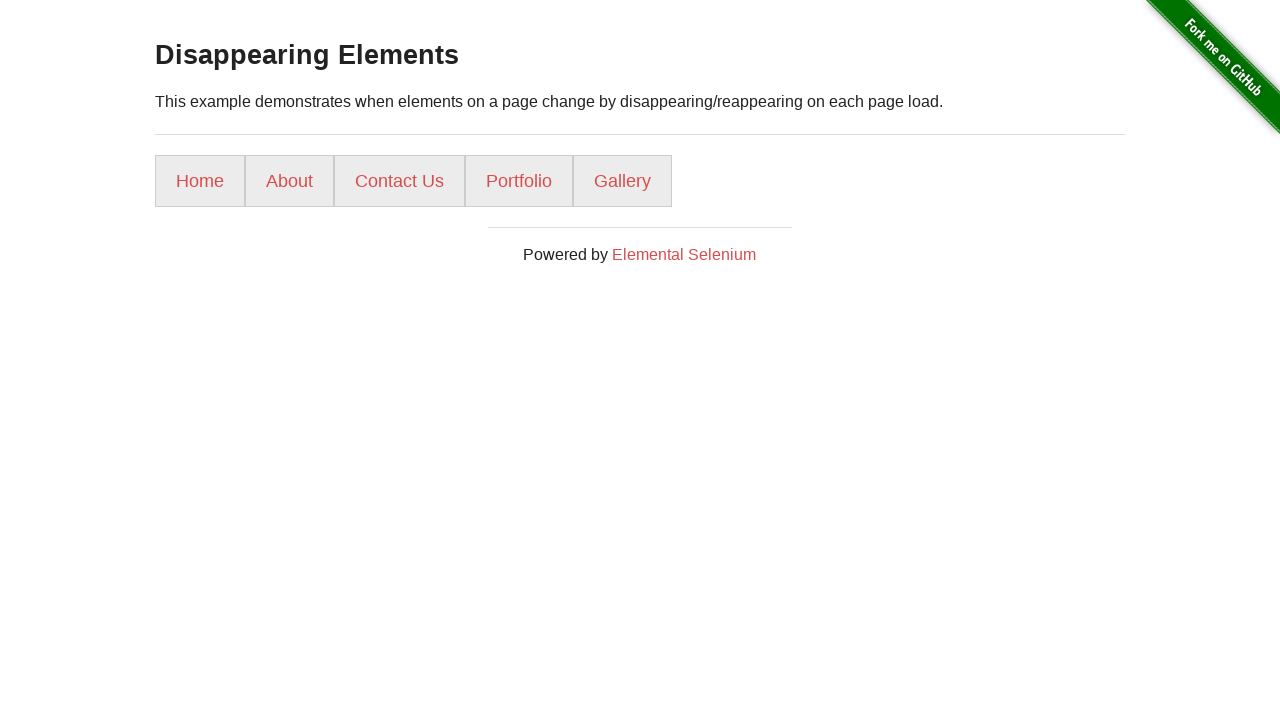

Navigated to Disappearing Elements page
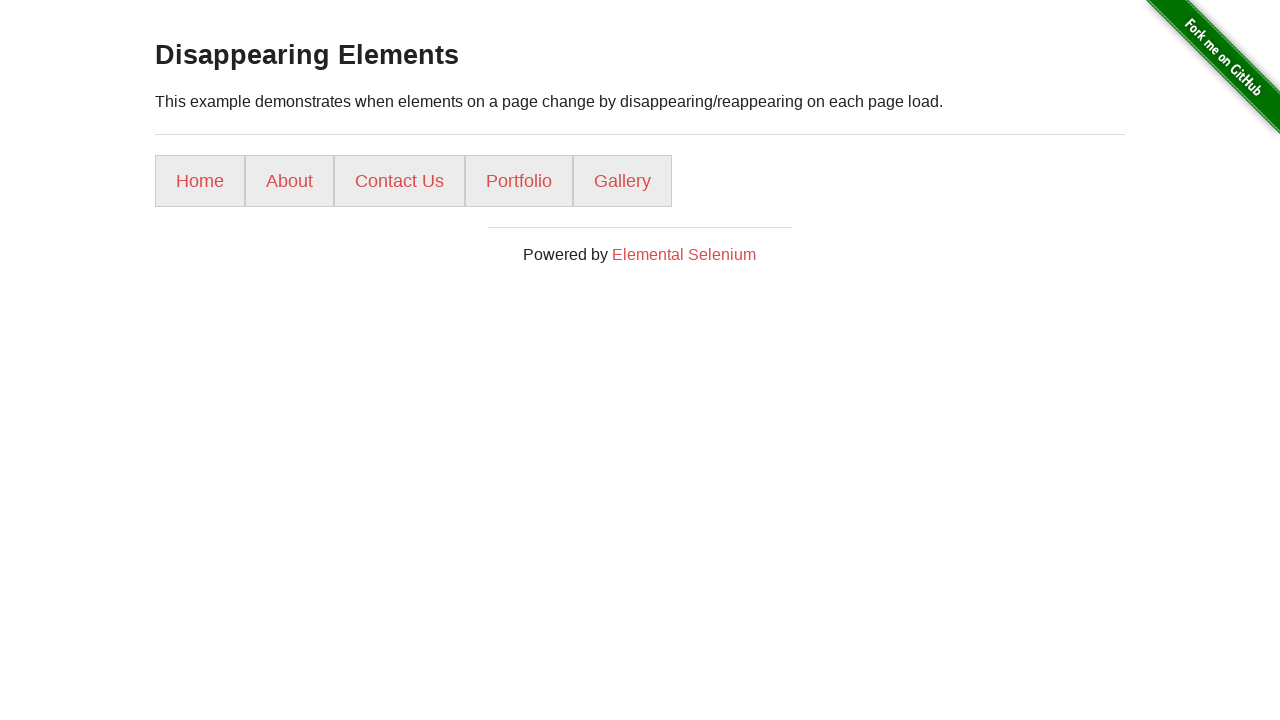

Located all navigation buttons
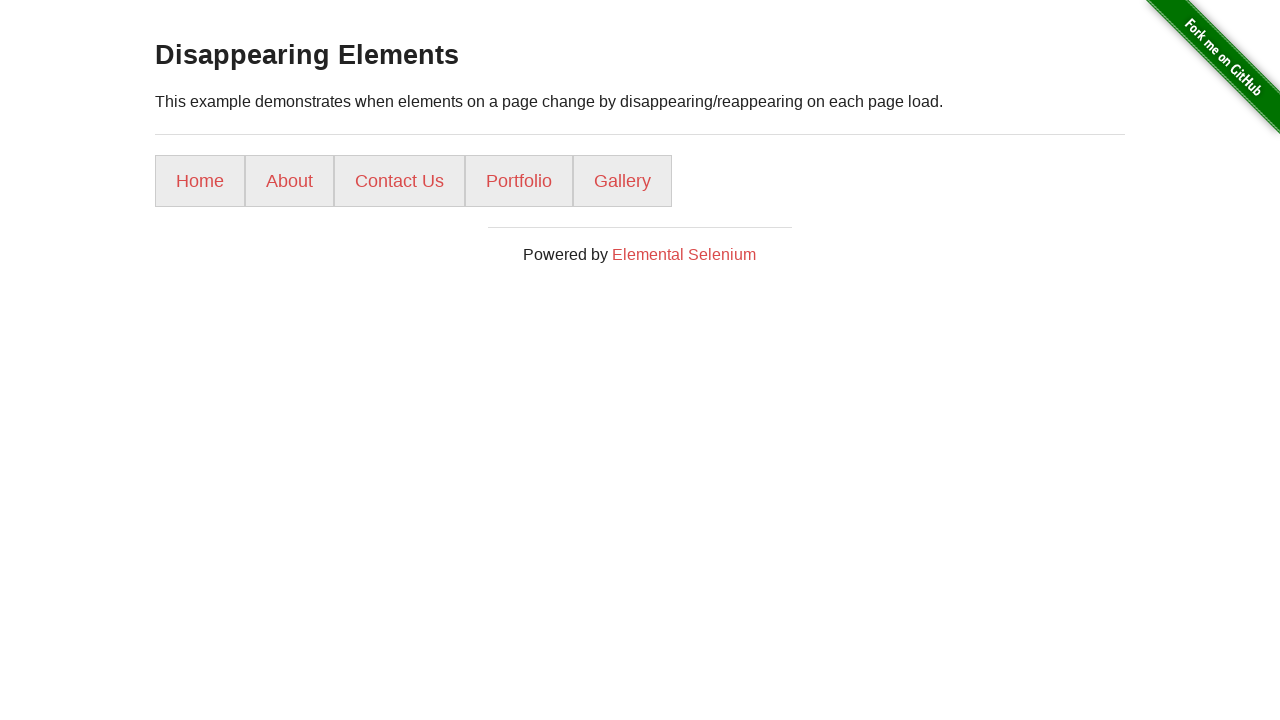

Found 5 navigation buttons
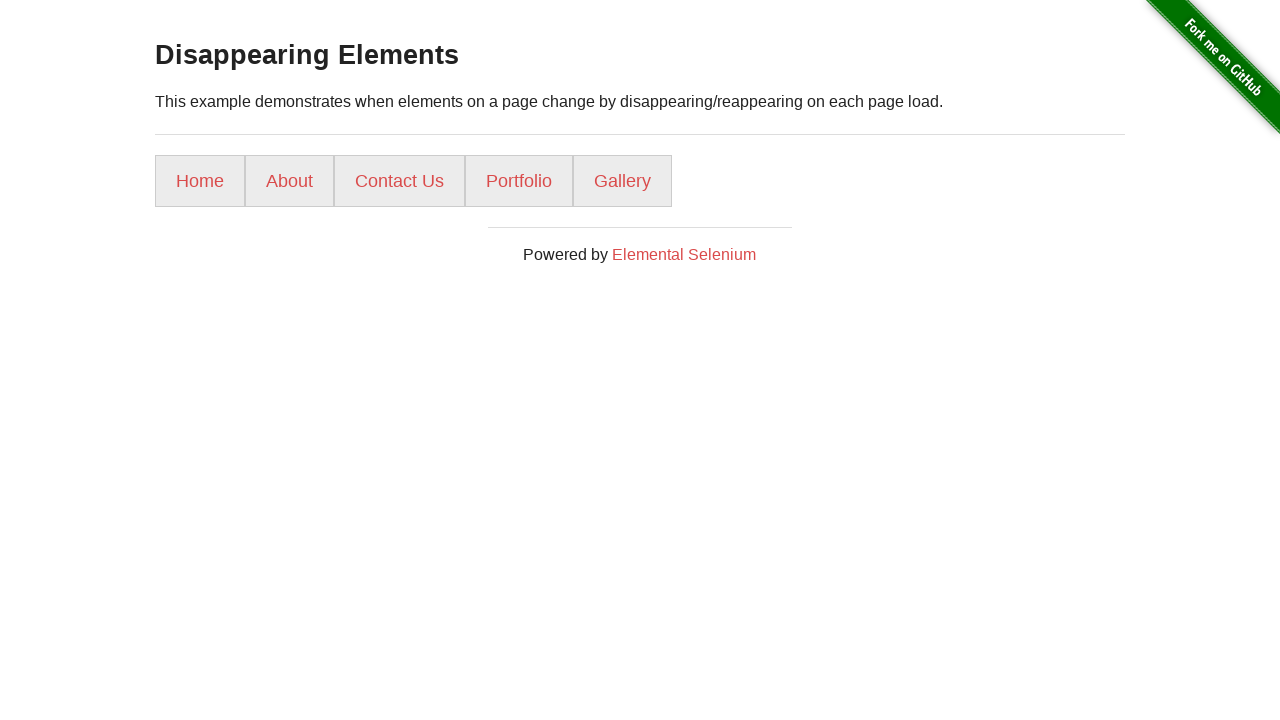

Navigated back to Disappearing Elements page (iteration 1)
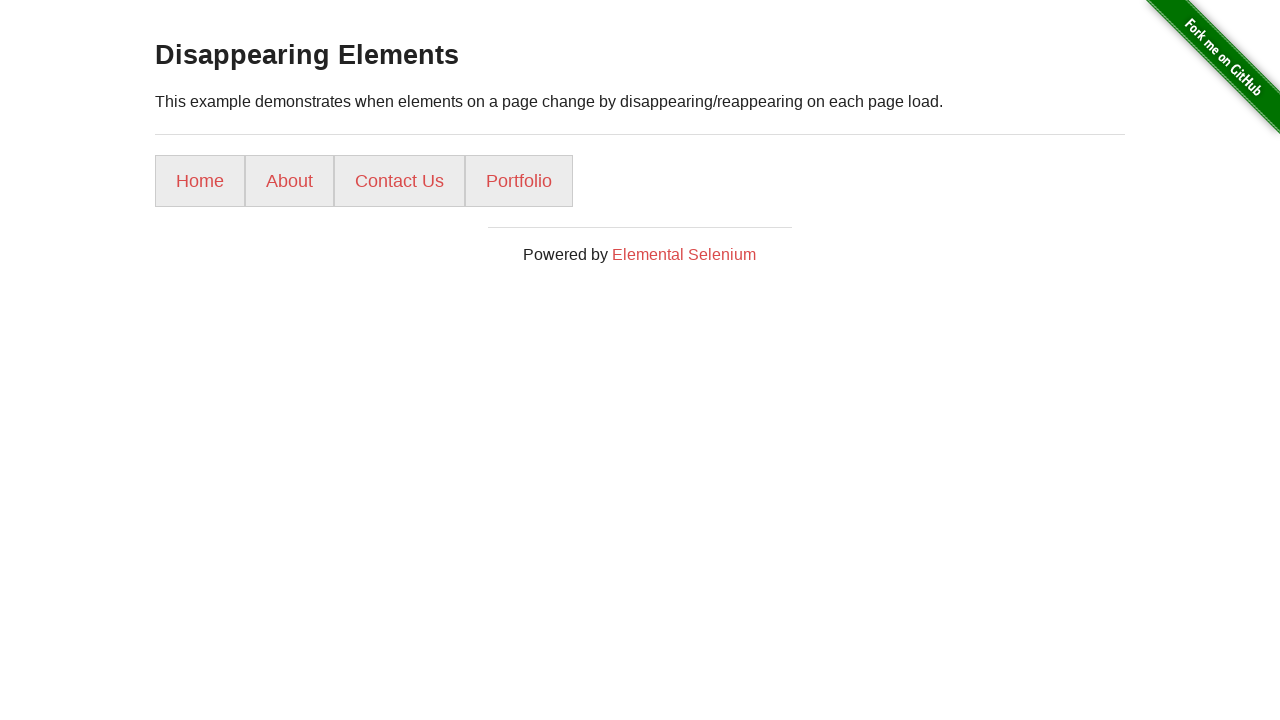

Waited for navigation buttons to load
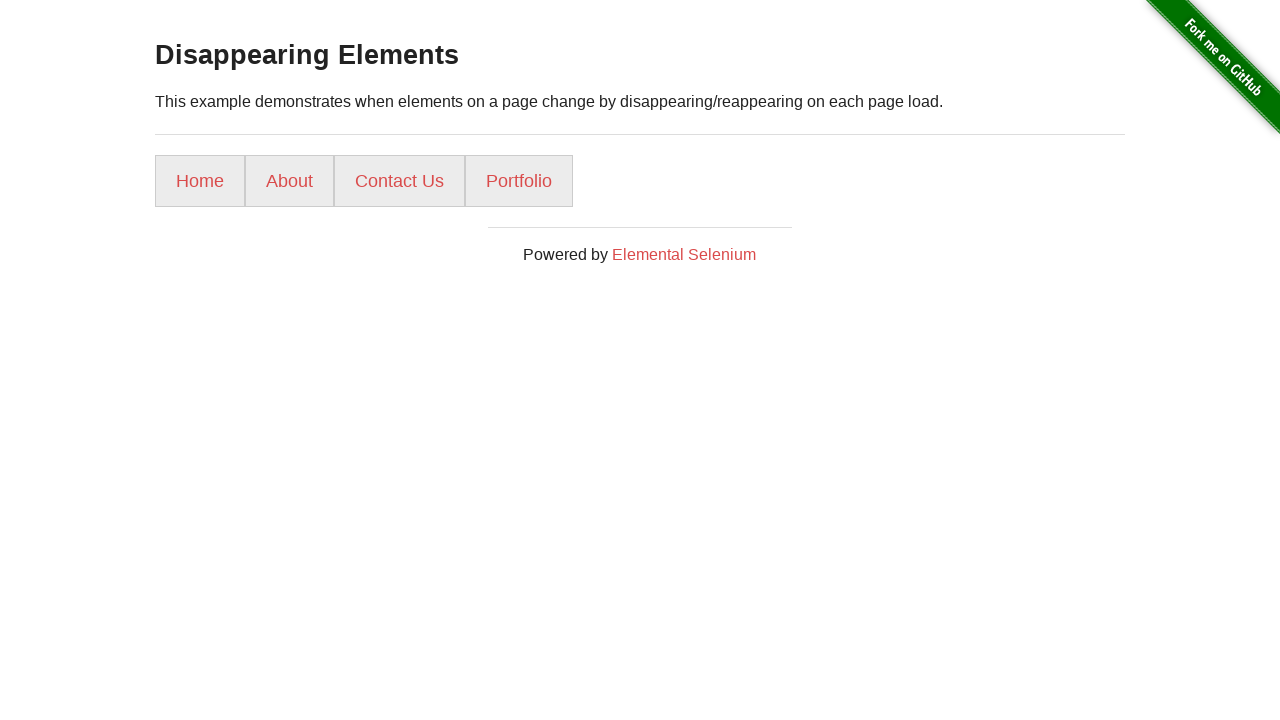

Re-queried navigation buttons
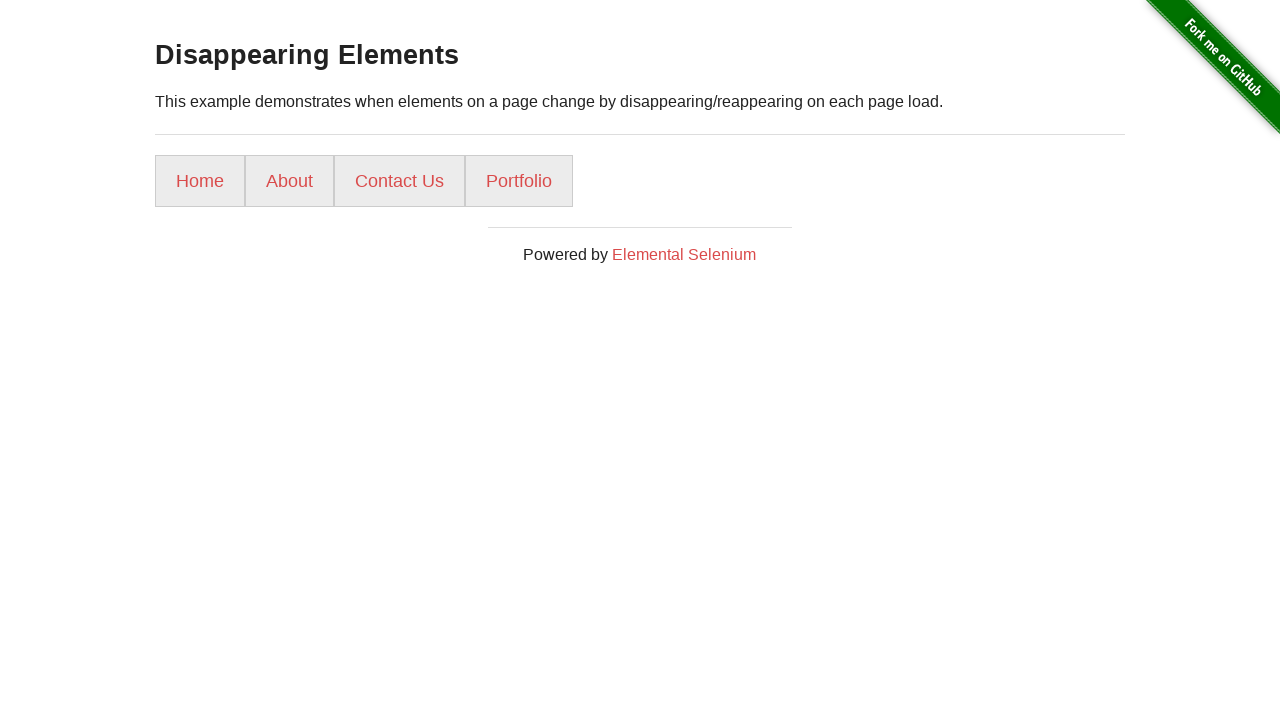

Clicked navigation button 1 at (200, 181) on ul li a >> nth=0
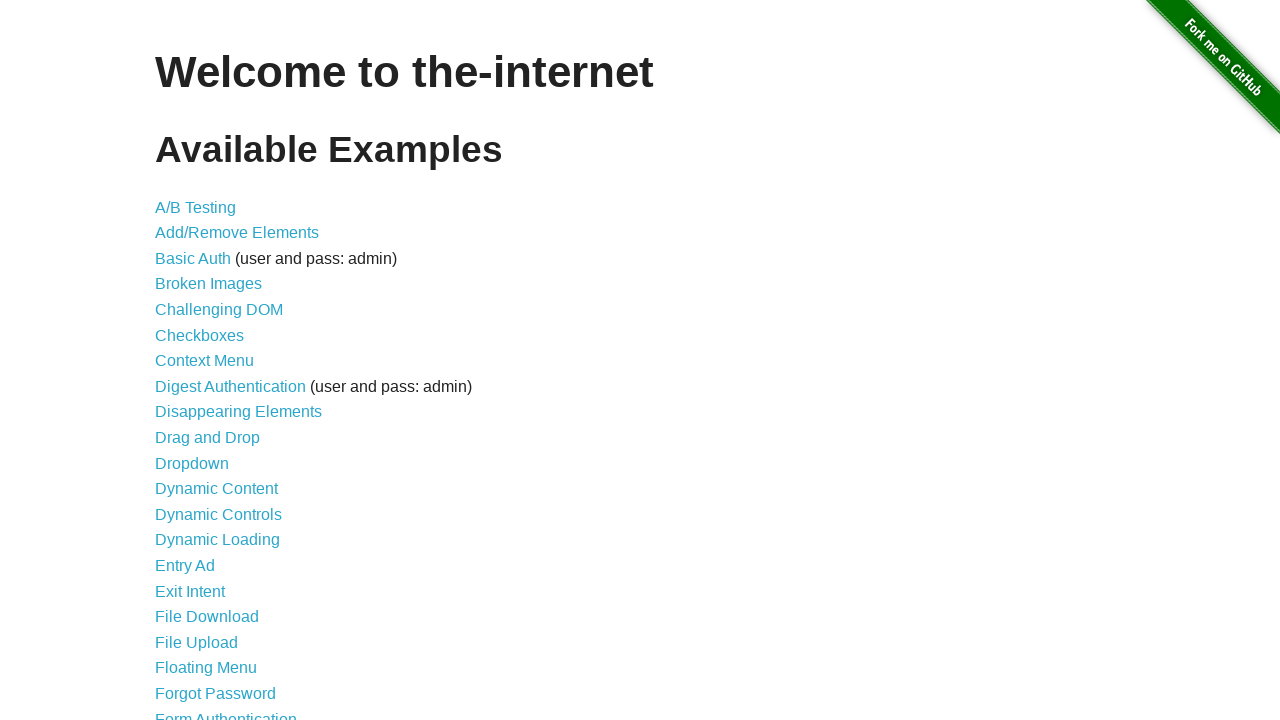

Navigated back to Disappearing Elements page (iteration 2)
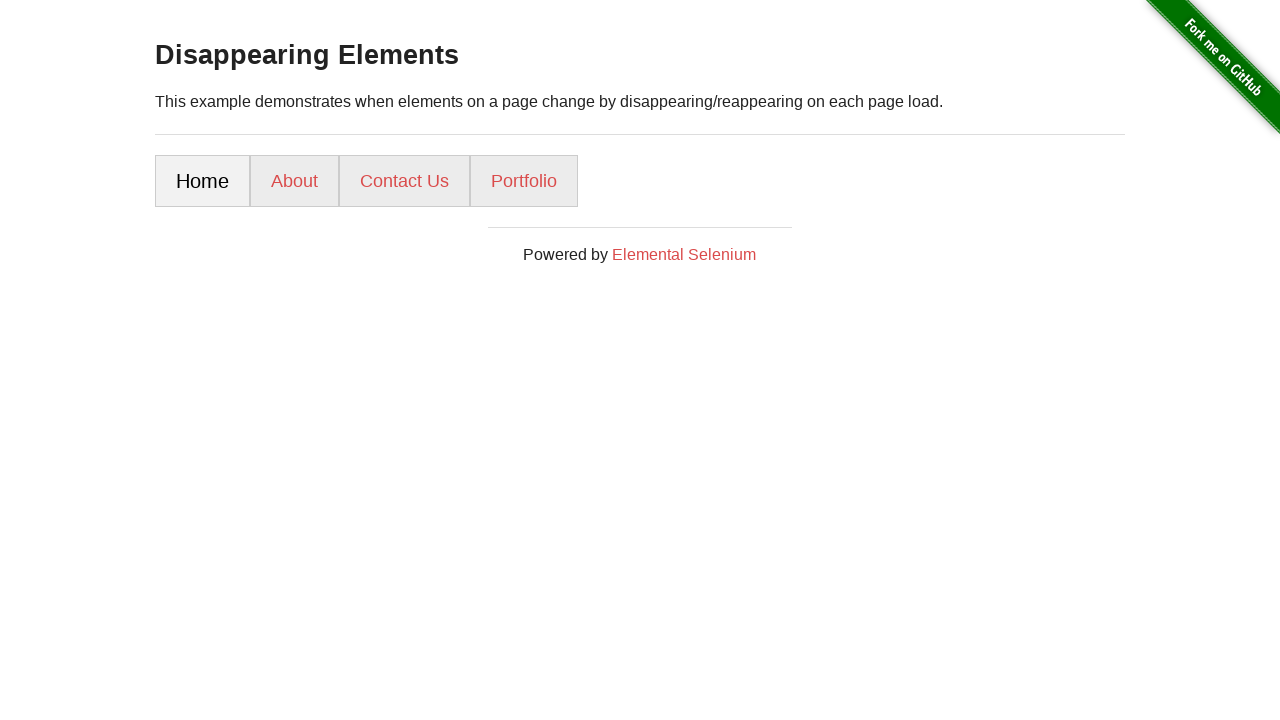

Waited for navigation buttons to load
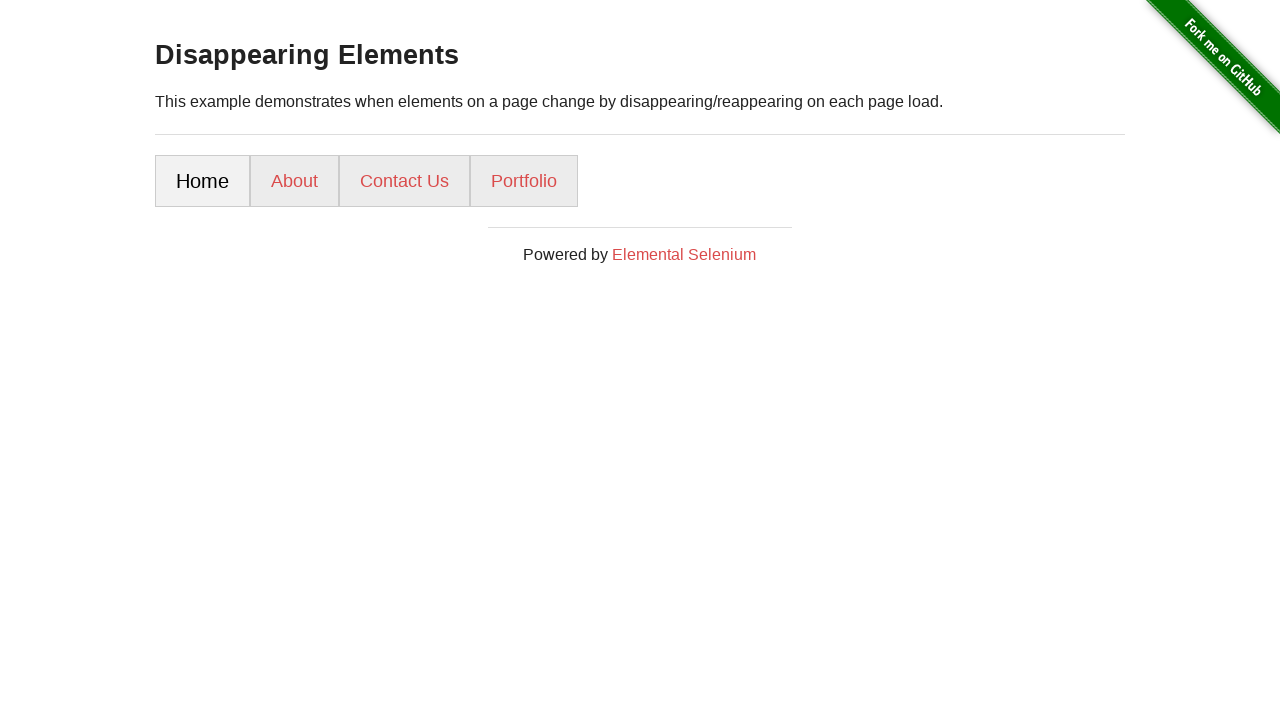

Re-queried navigation buttons
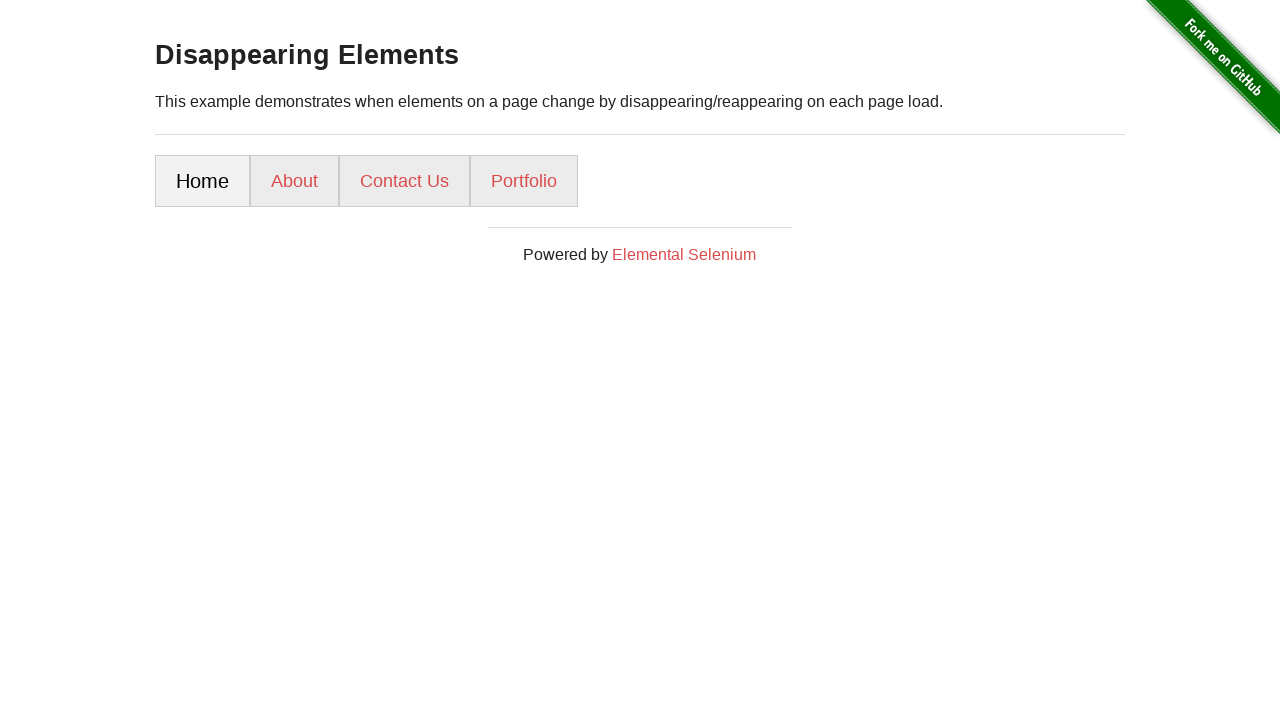

Clicked navigation button 2 at (294, 181) on ul li a >> nth=1
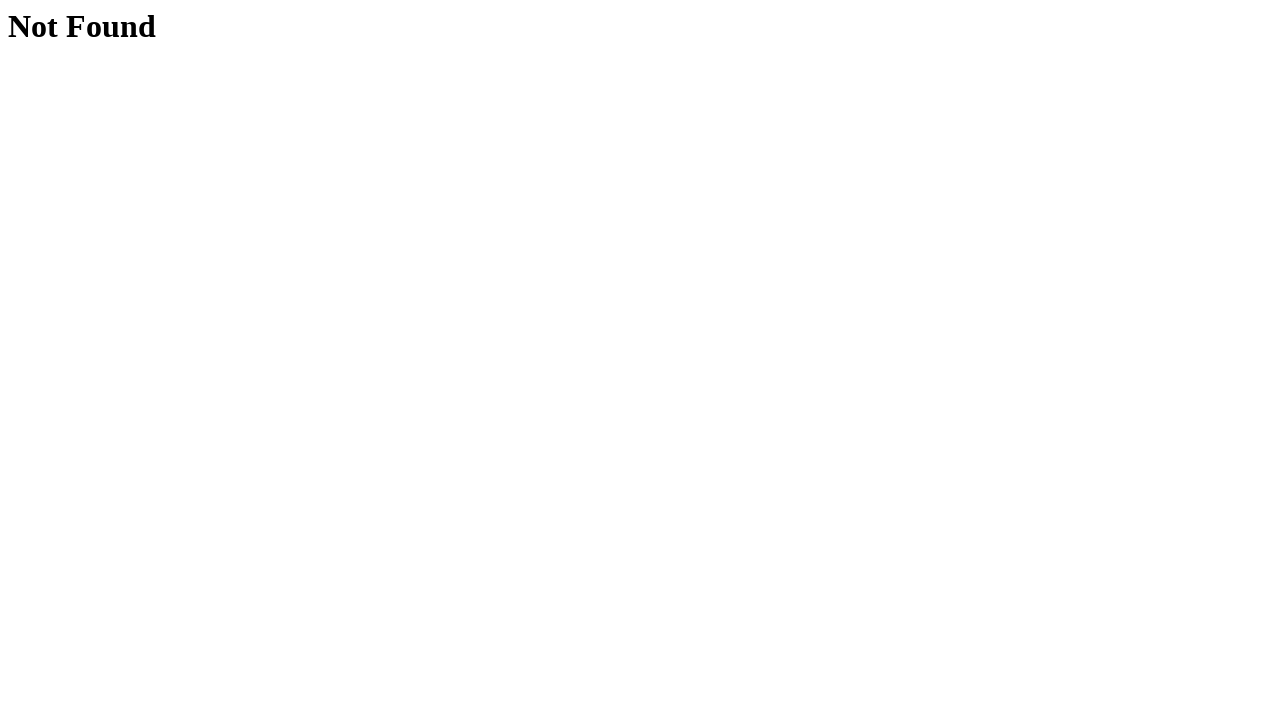

Navigated back to Disappearing Elements page (iteration 3)
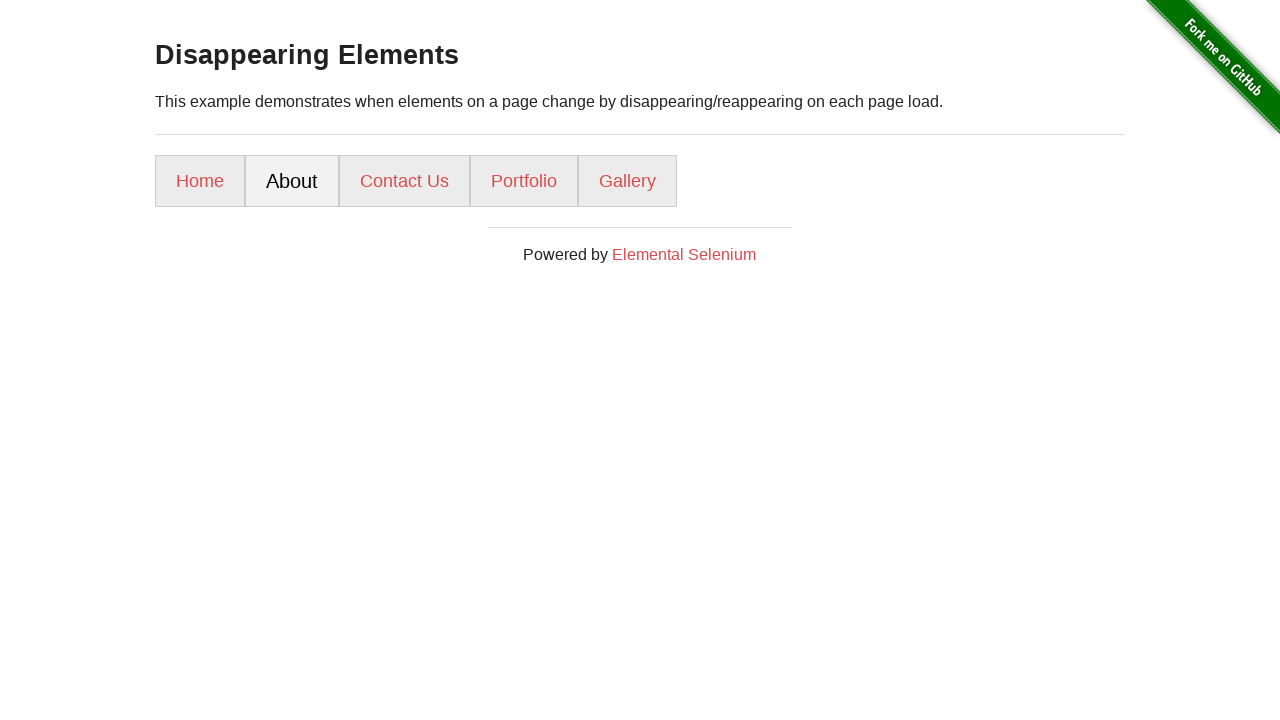

Waited for navigation buttons to load
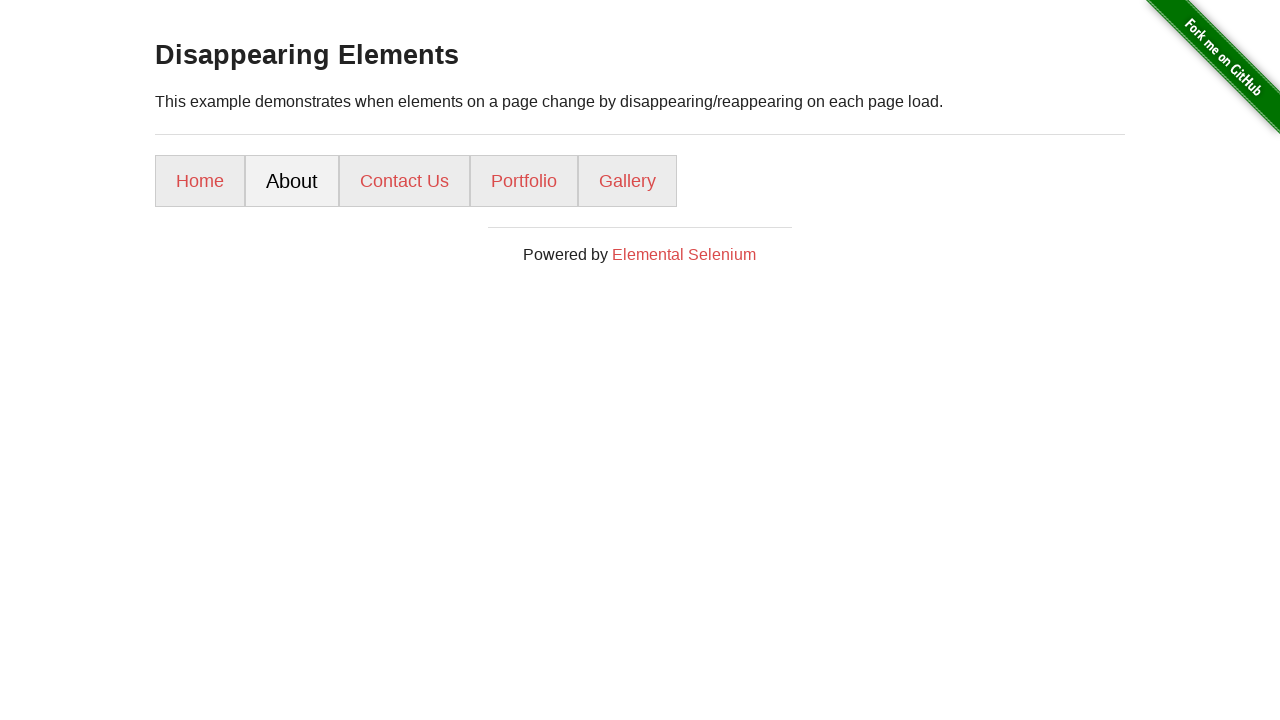

Re-queried navigation buttons
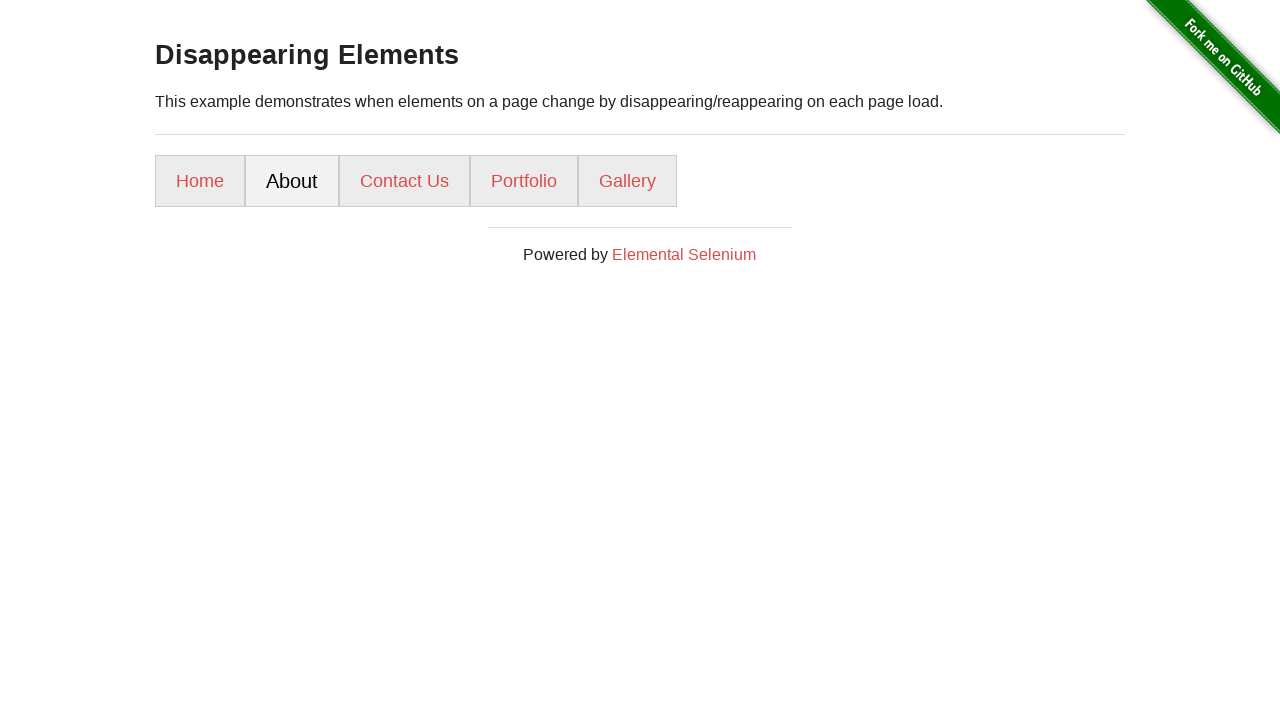

Clicked navigation button 3 at (404, 181) on ul li a >> nth=2
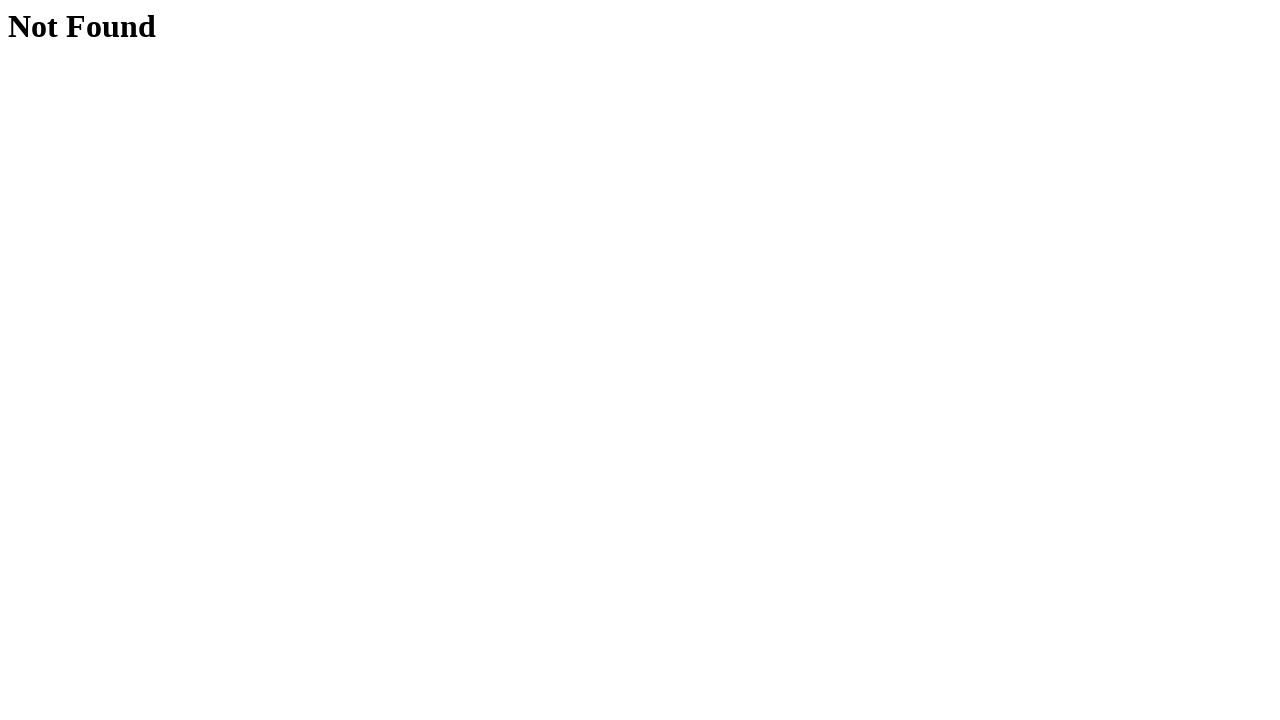

Navigated back to Disappearing Elements page (iteration 4)
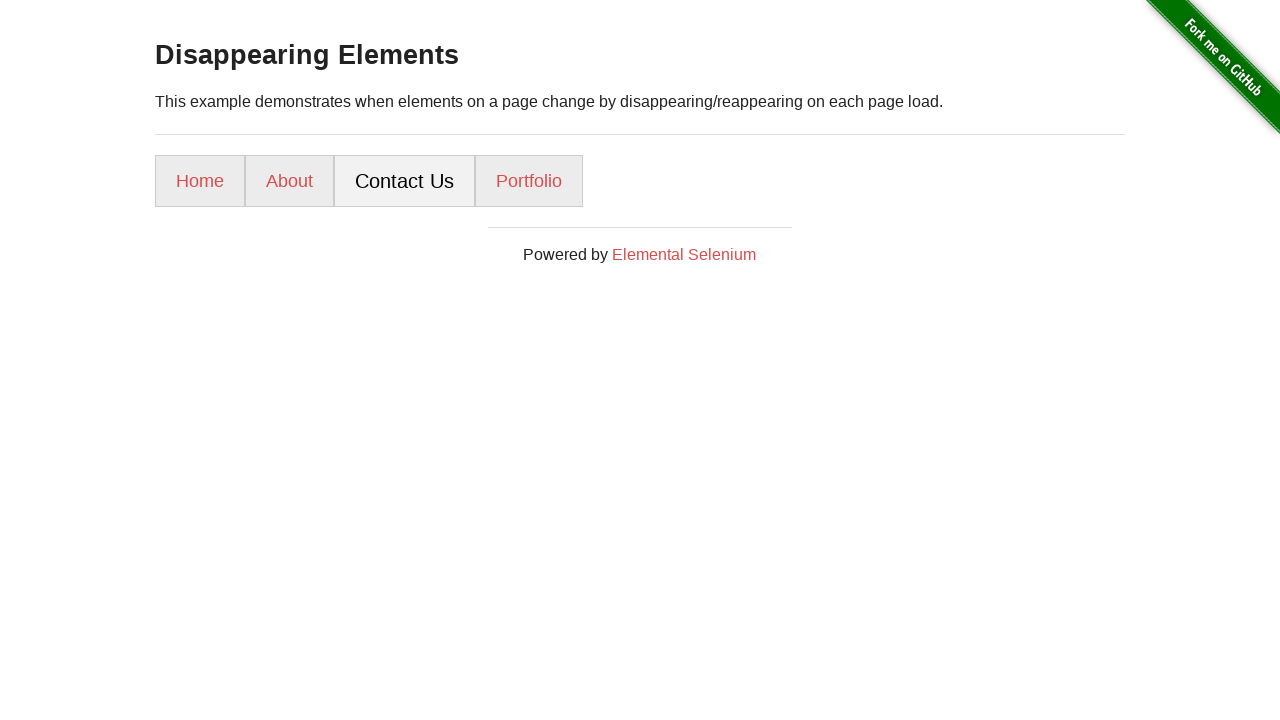

Waited for navigation buttons to load
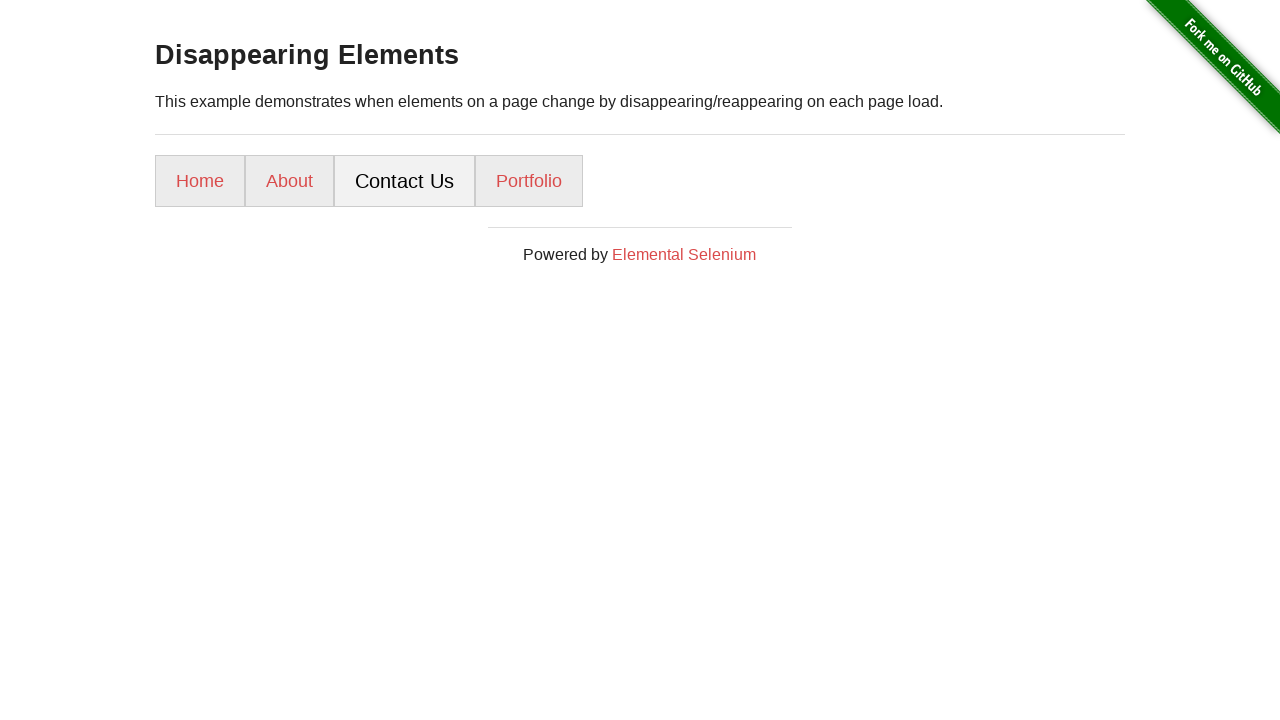

Re-queried navigation buttons
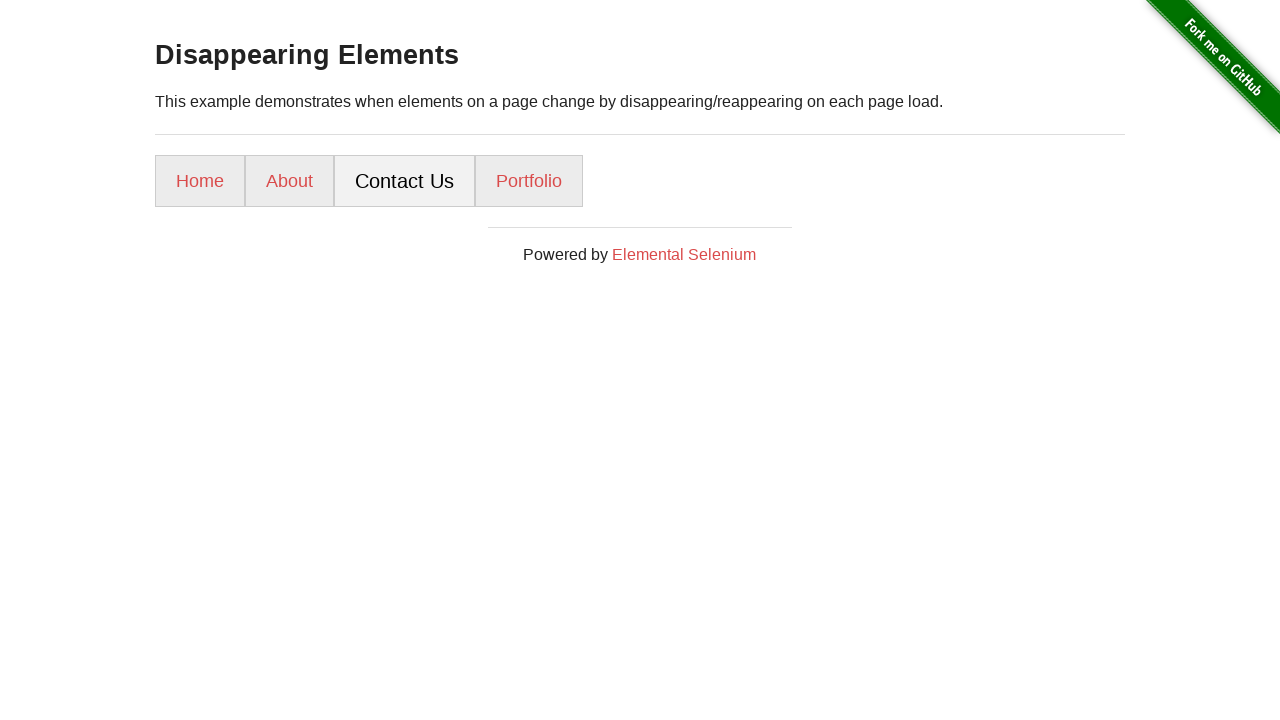

Clicked navigation button 4 at (529, 181) on ul li a >> nth=3
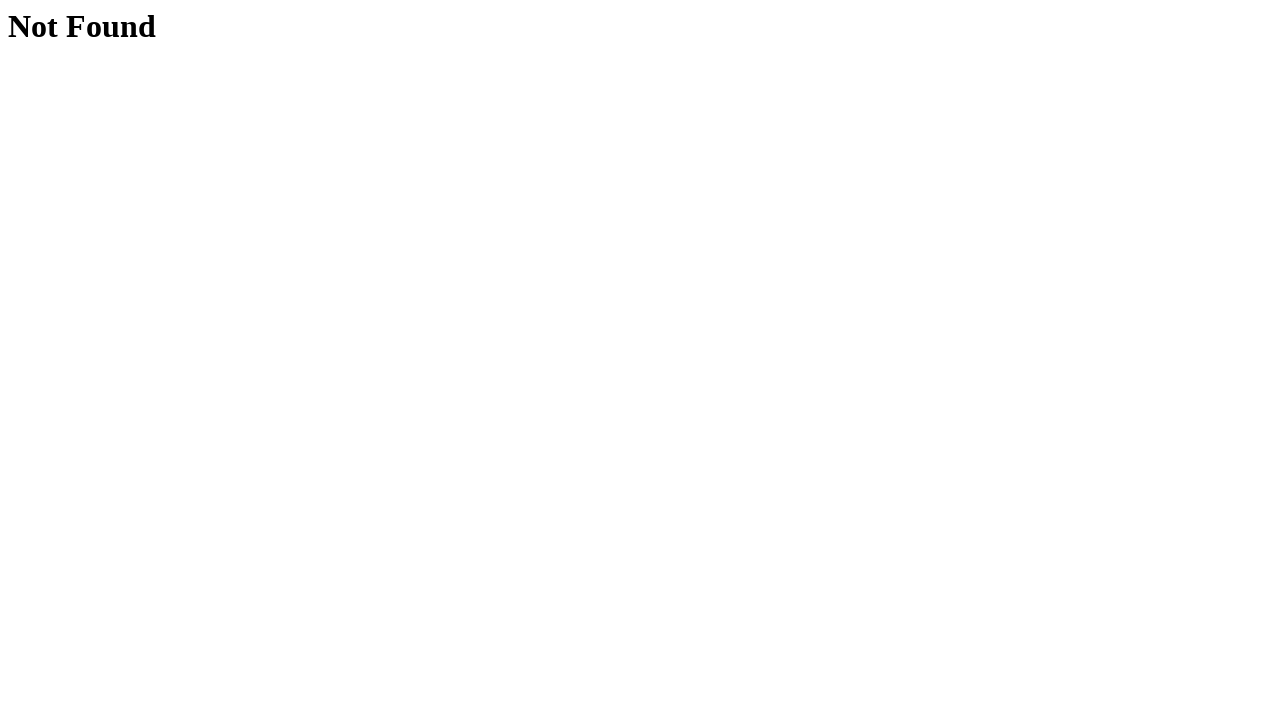

Navigated back to Disappearing Elements page (iteration 5)
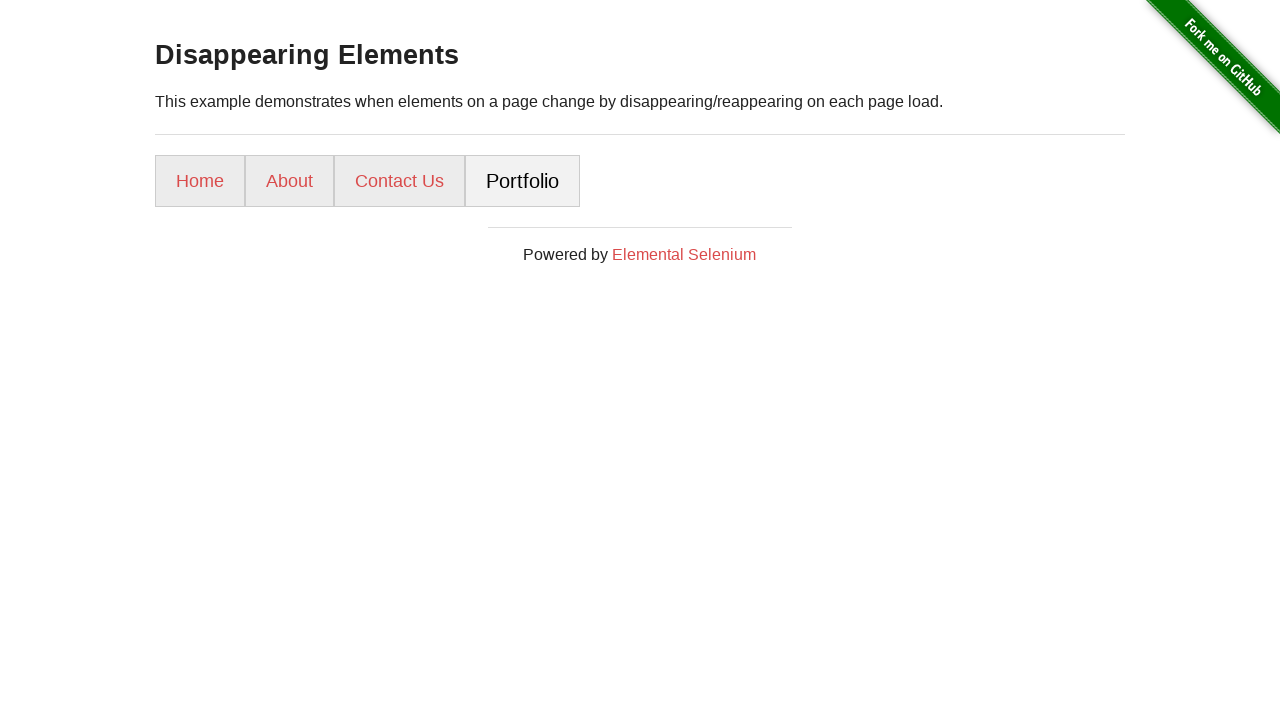

Waited for navigation buttons to load
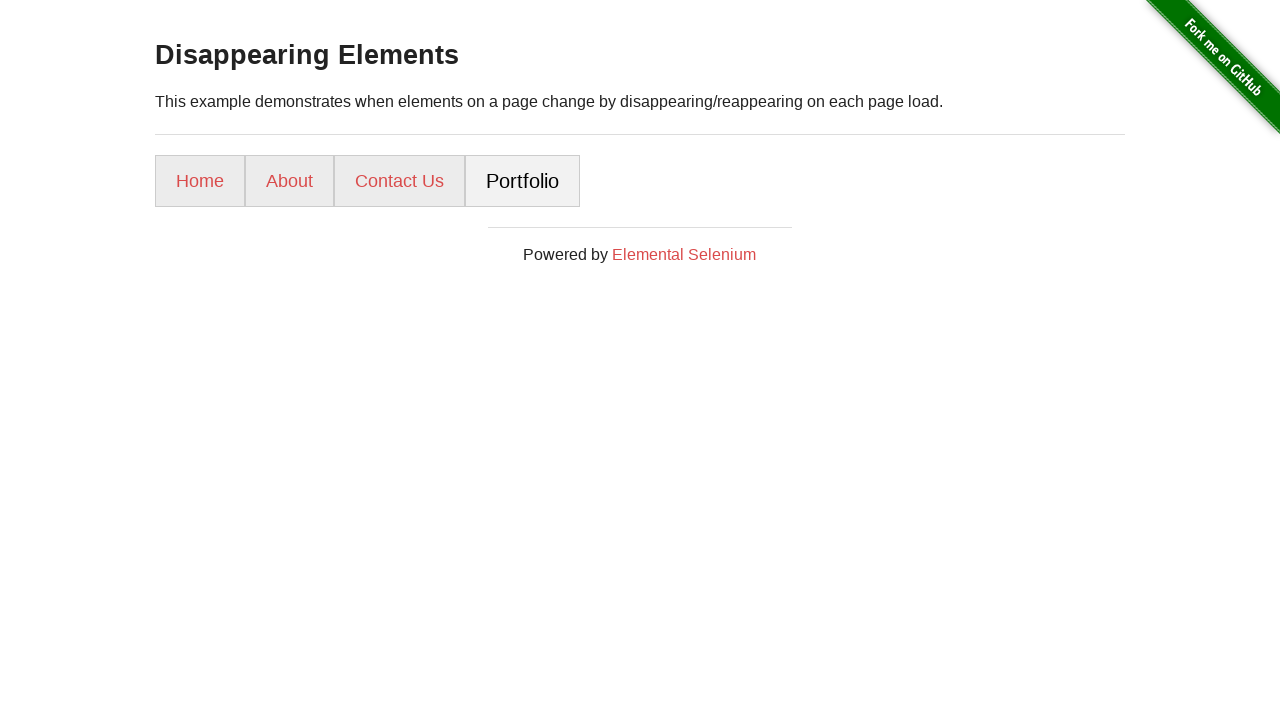

Re-queried navigation buttons
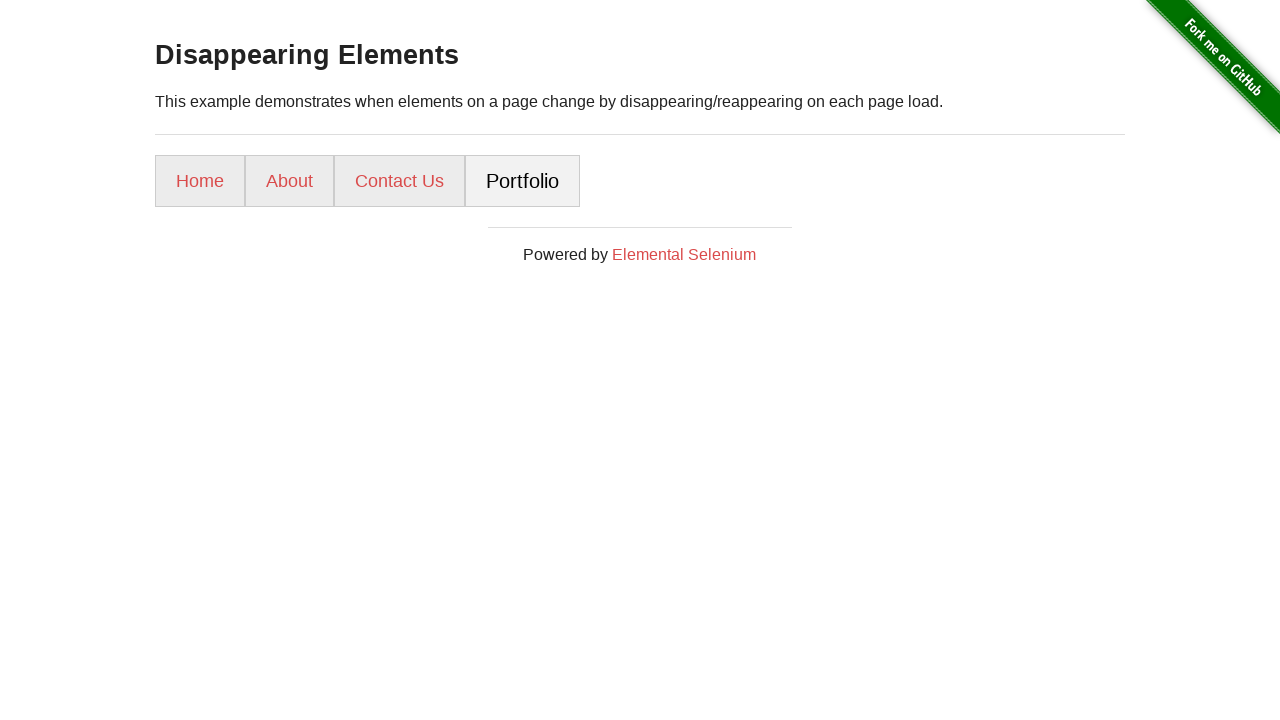

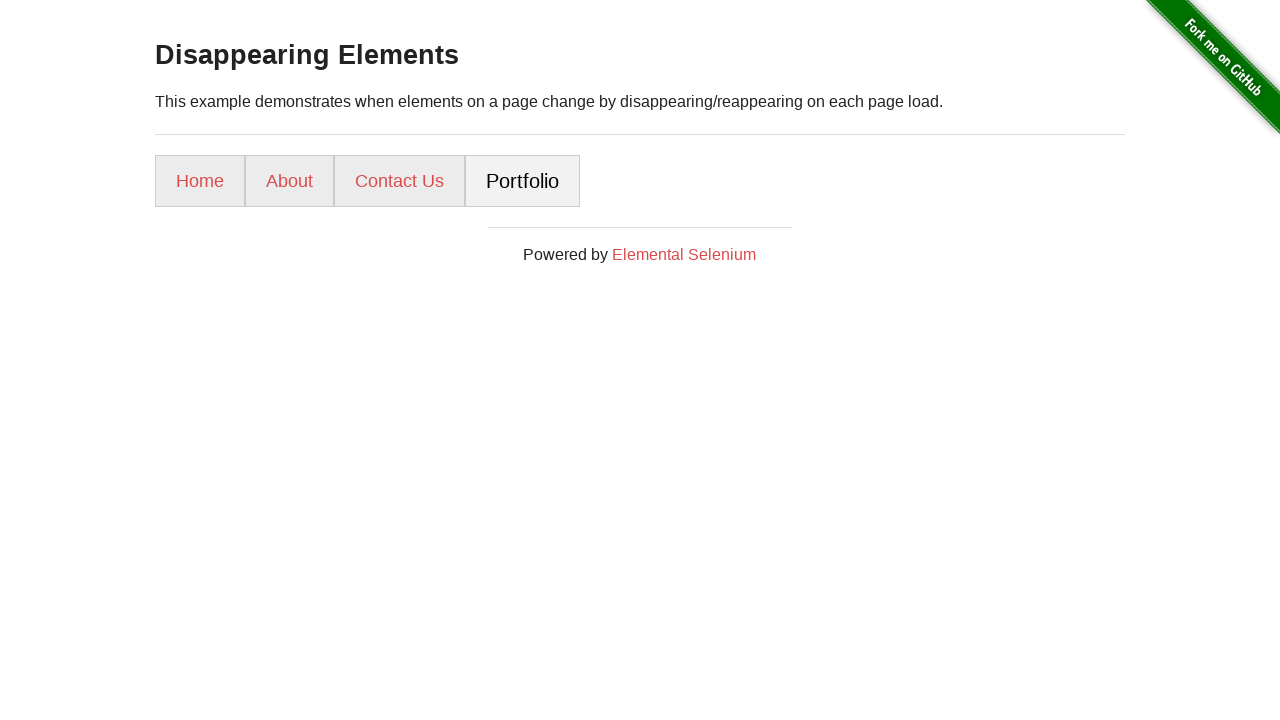